Navigates to the QKart frontend application and attempts to locate a login button on the page to verify the element exists.

Starting URL: https://crio-qkart-frontend-qa.vercel.app/

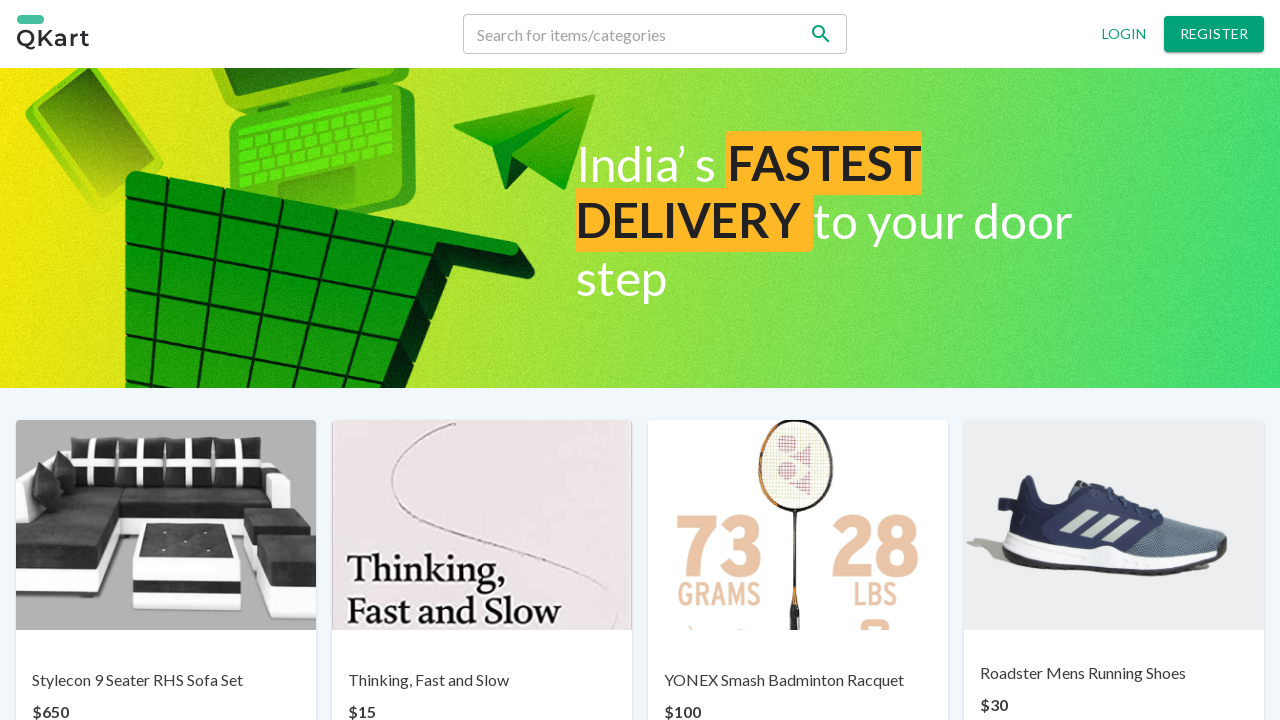

Navigated to QKart frontend application
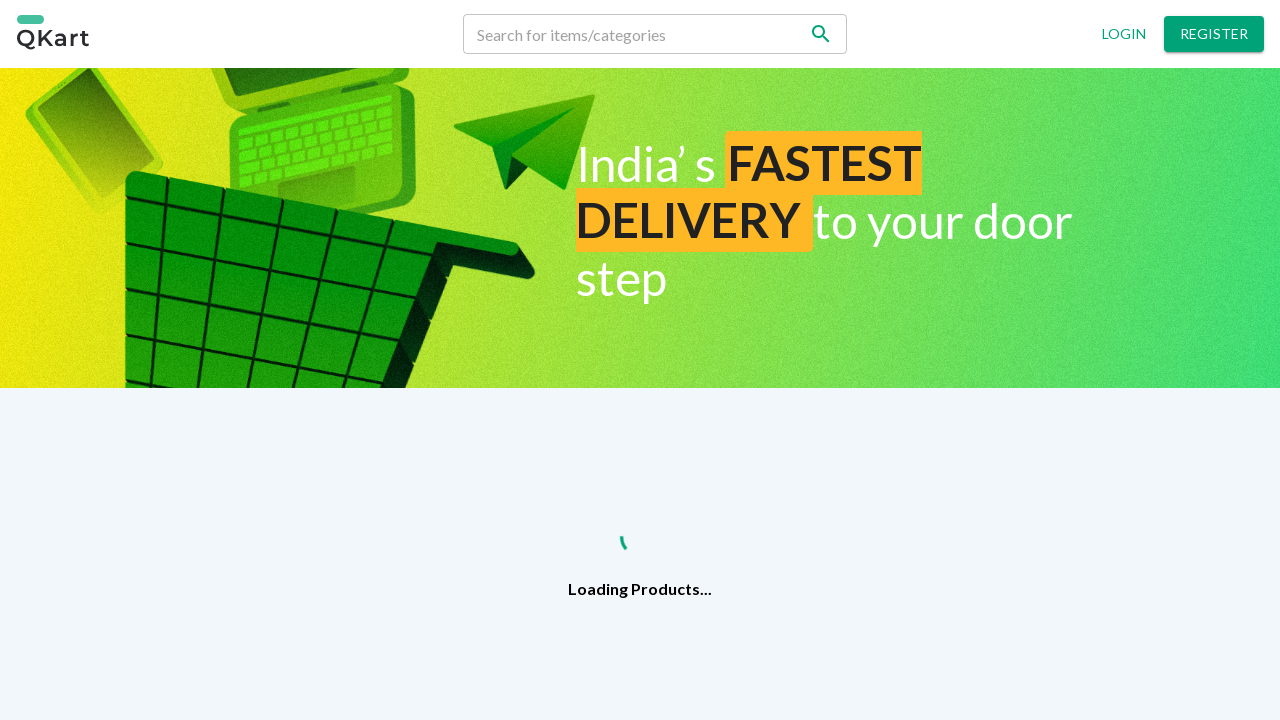

Login button selector loaded and visible on page
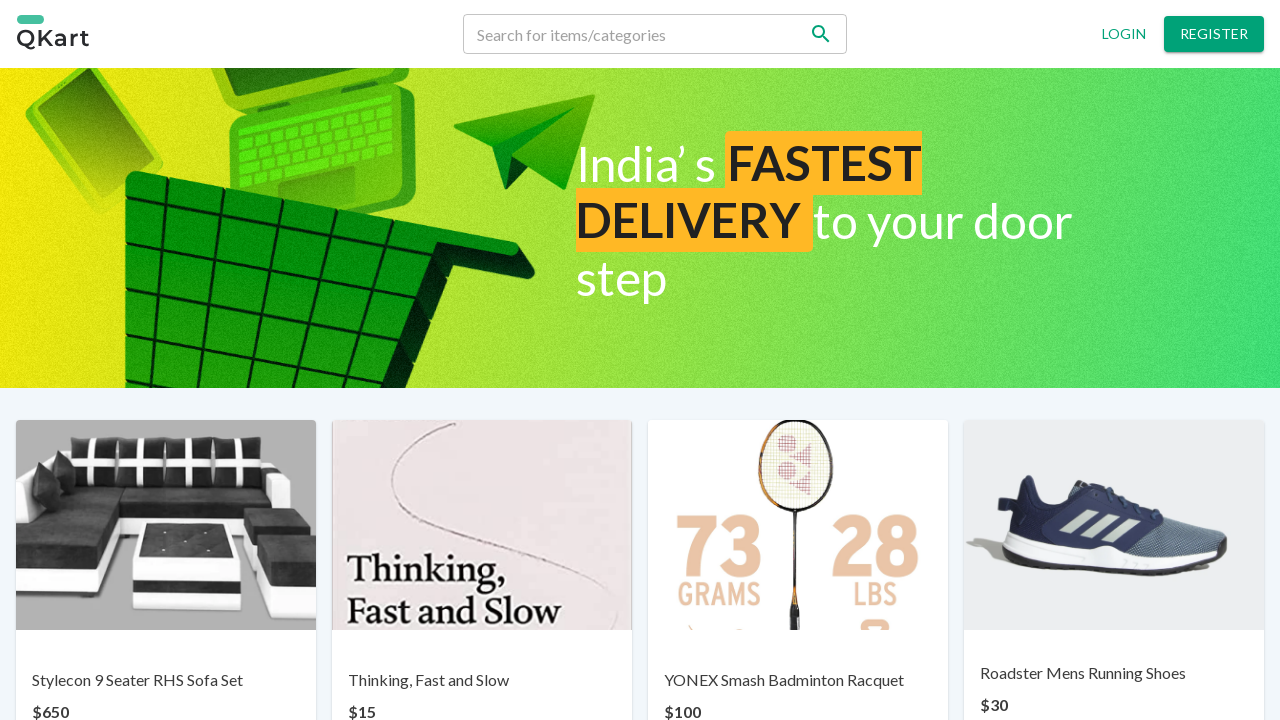

Located login button element on the page
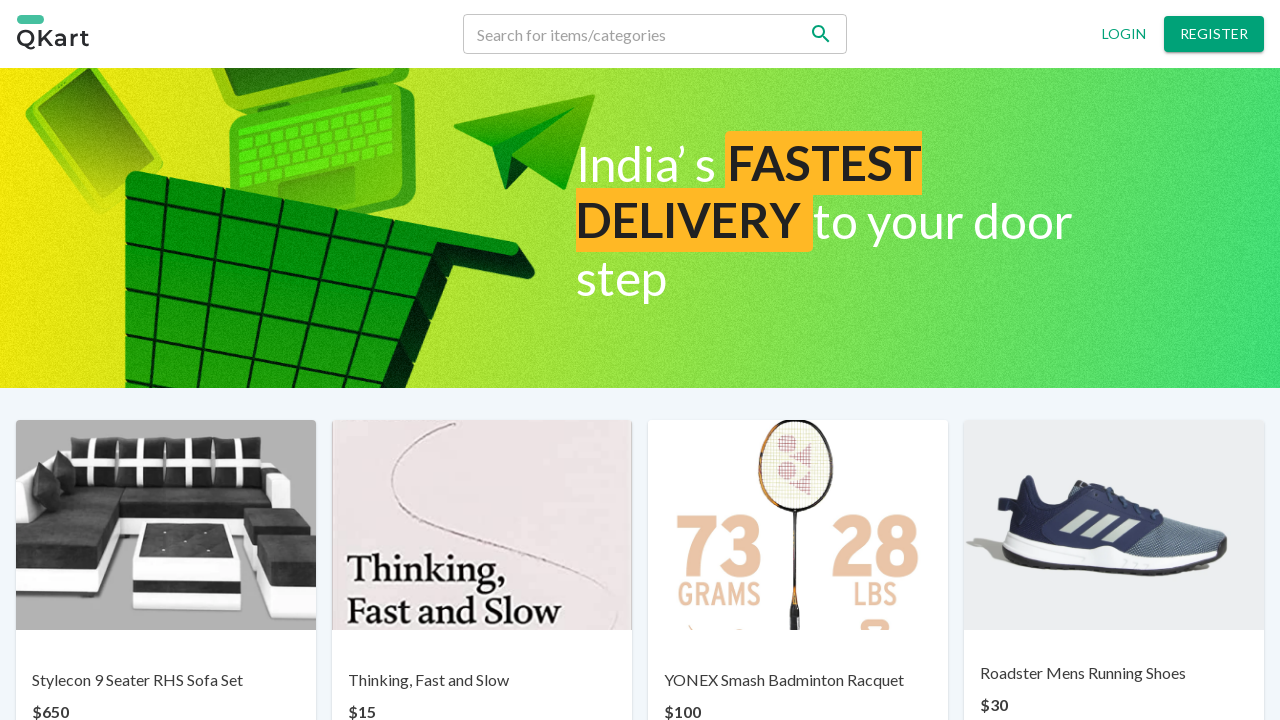

Printed confirmation that login button was found
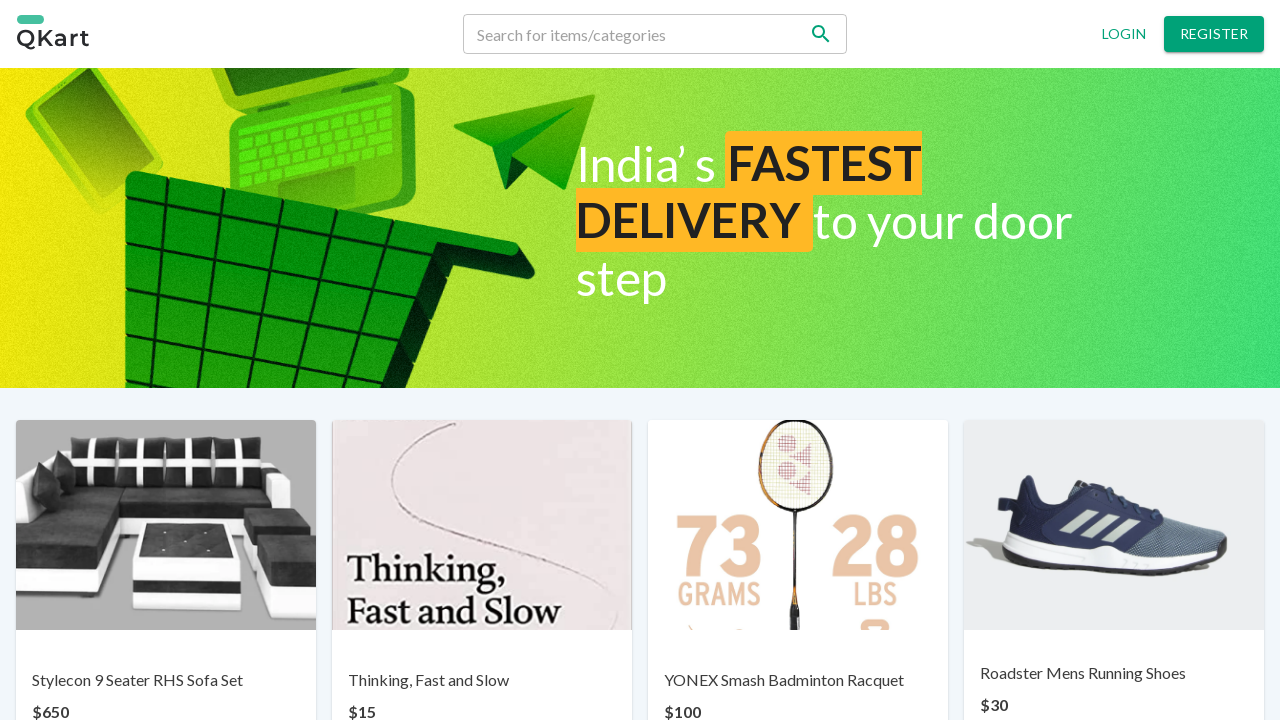

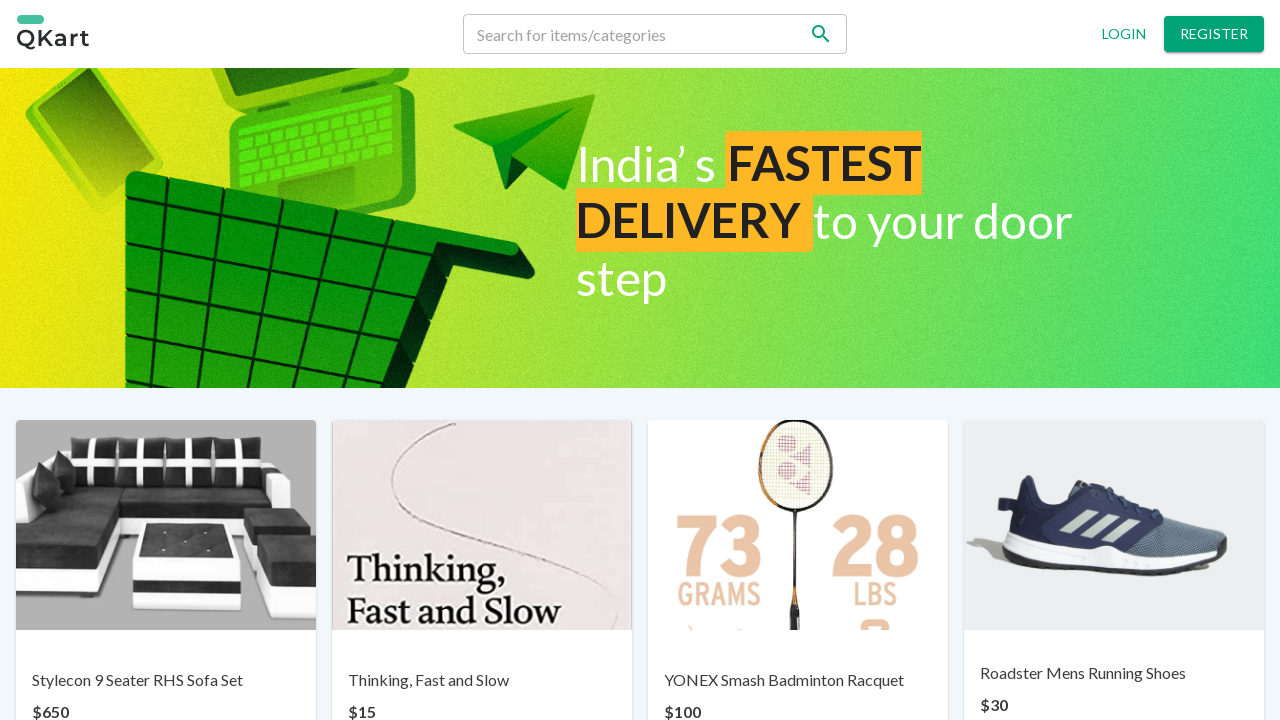